Tests dropdown selection functionality by selecting options using different methods: by index, by visible text, and using keyboard input.

Starting URL: https://www.leafground.com/select.xhtml

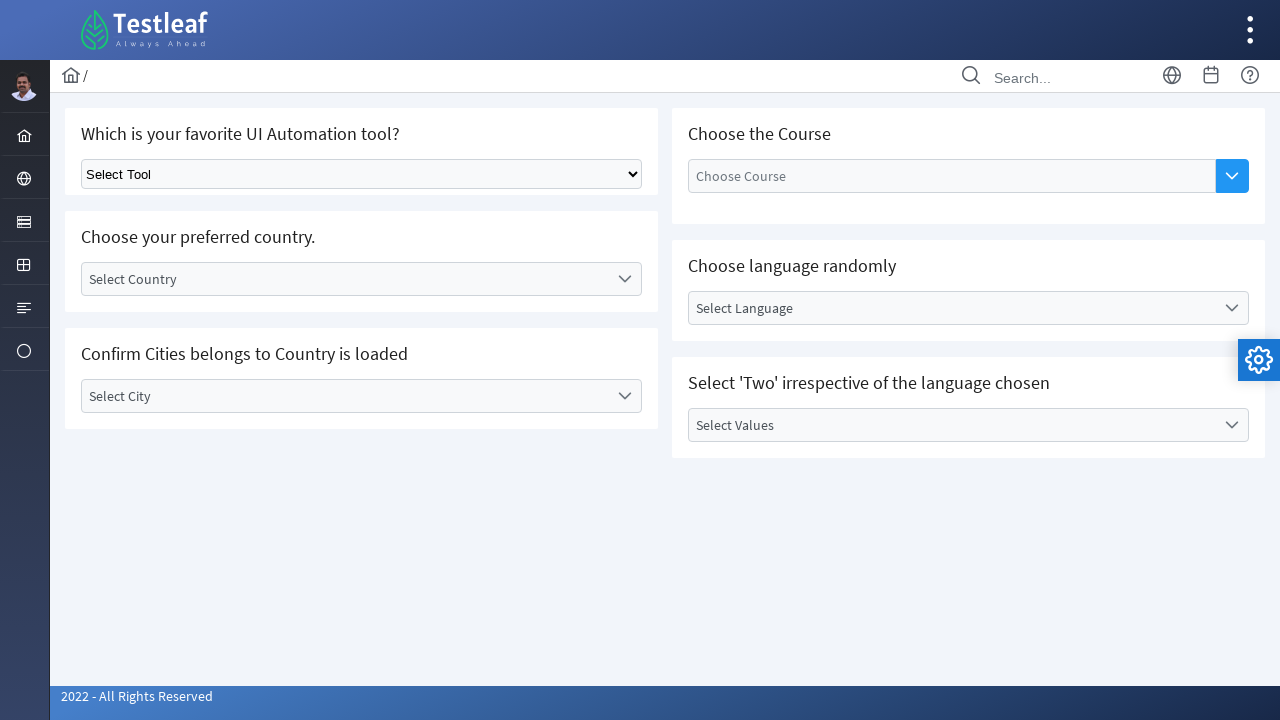

Waited for dropdown selector to be visible
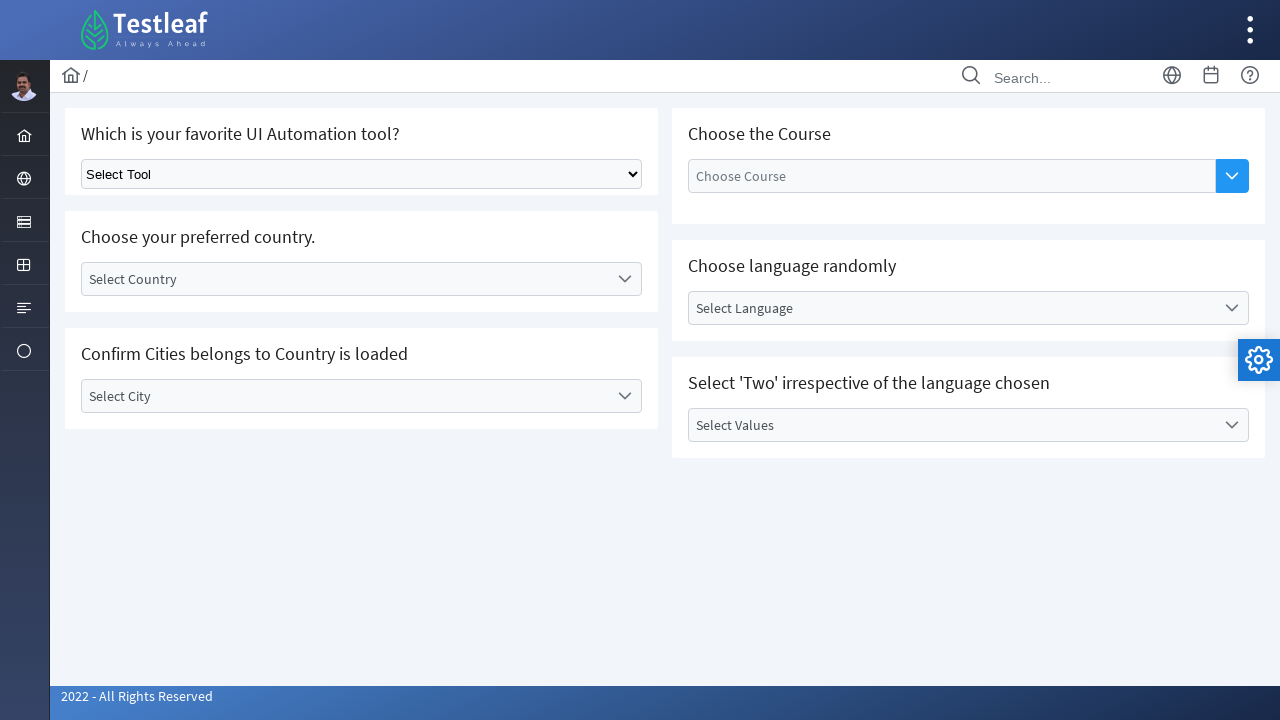

Selected dropdown option by index 1 (second option) on select.ui-selectonemenu
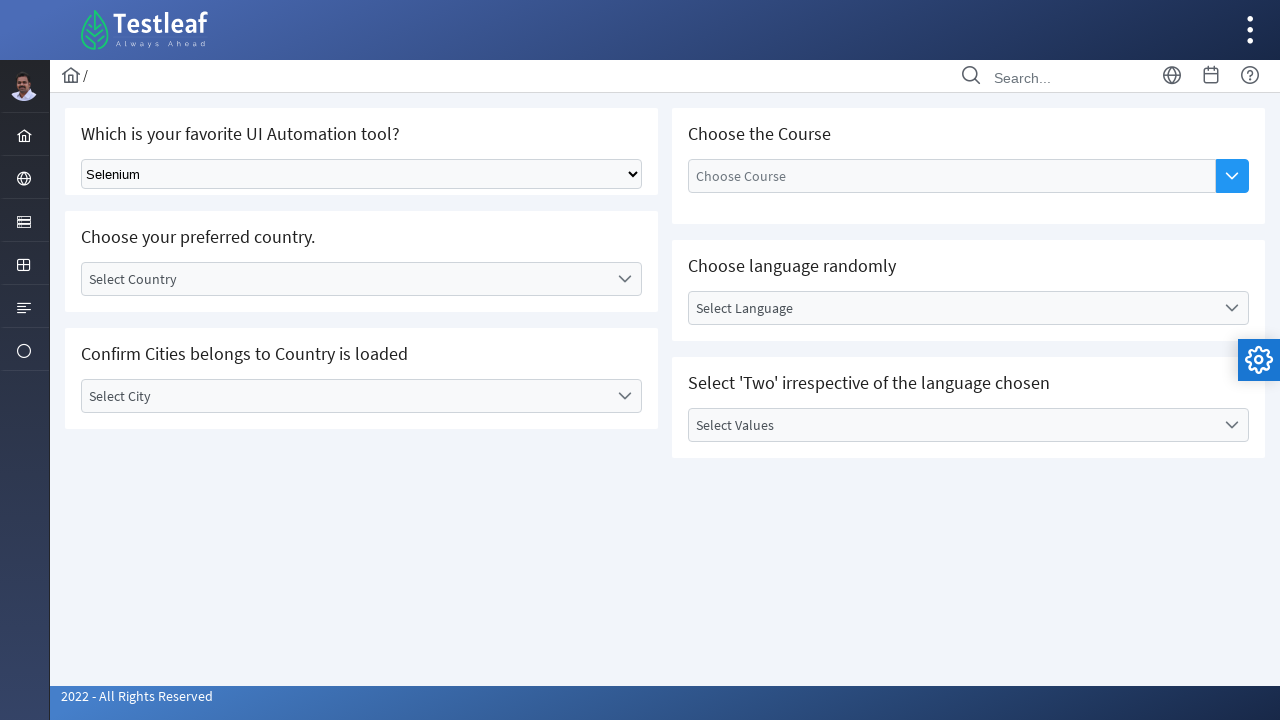

Waited 1000ms for selection to take effect
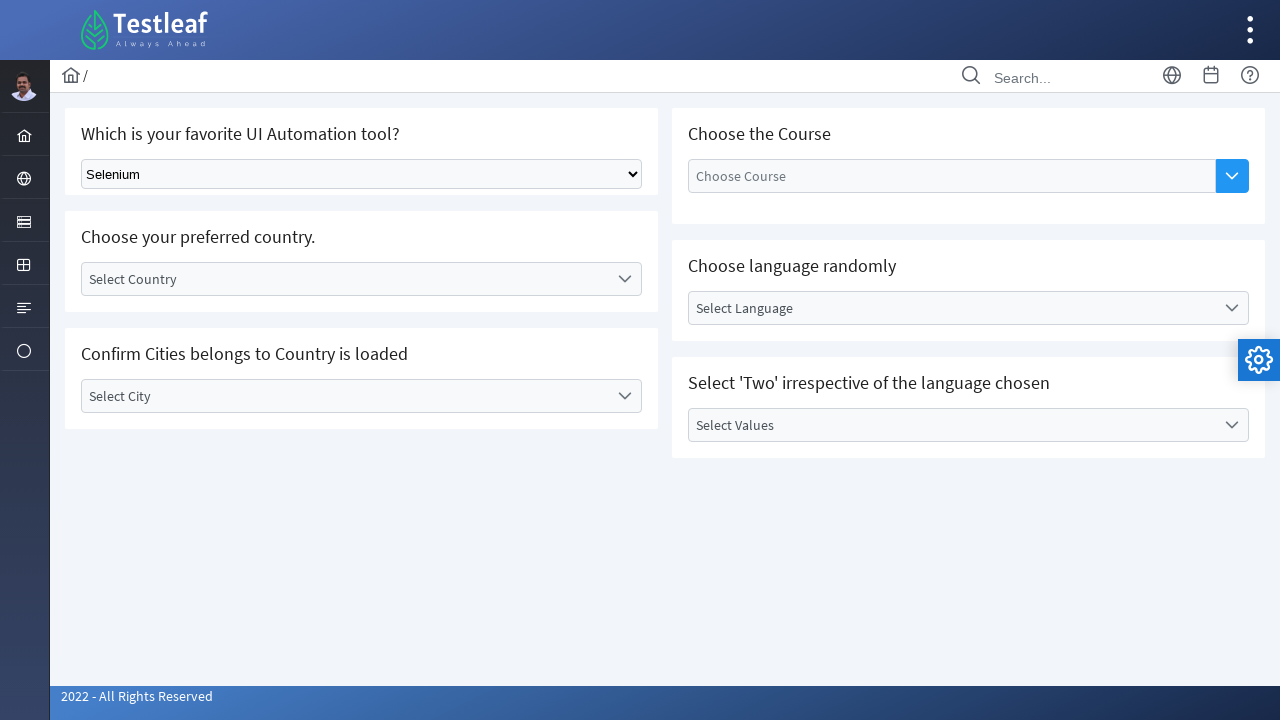

Selected dropdown option by visible text 'Puppeteer' on select.ui-selectonemenu
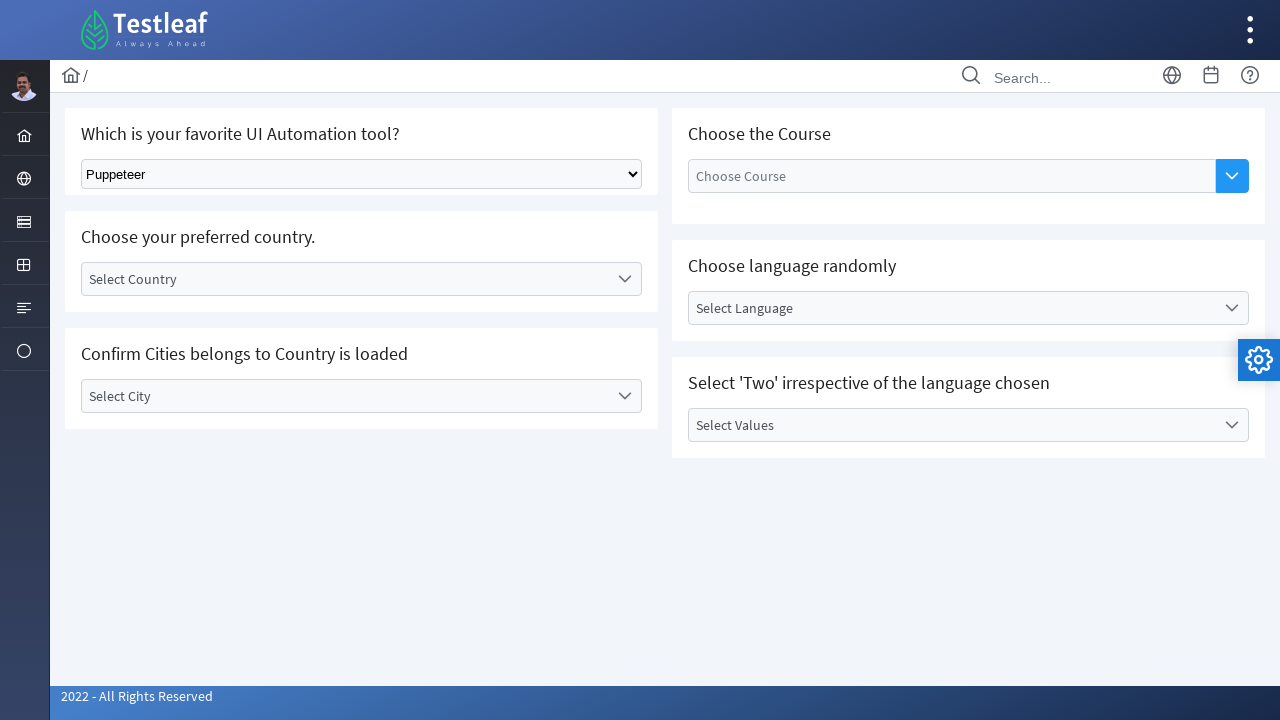

Waited 1000ms for selection to take effect
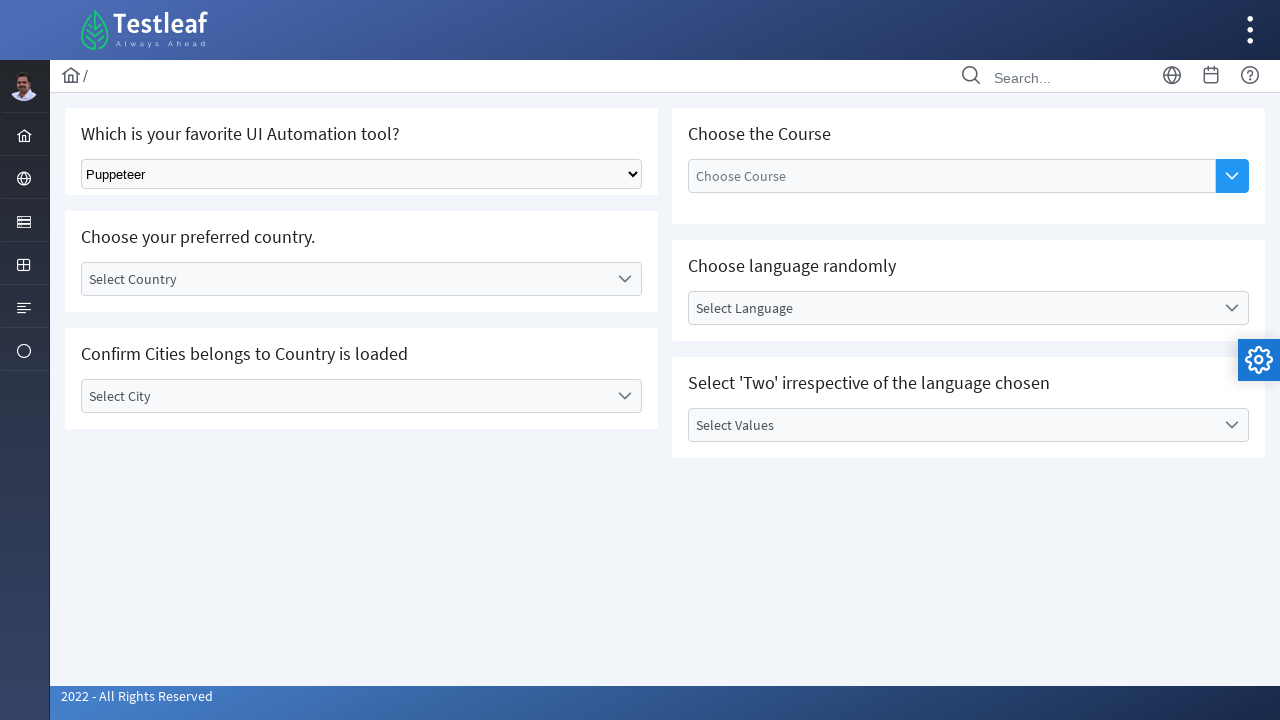

Retrieved all dropdown options; found 5 options
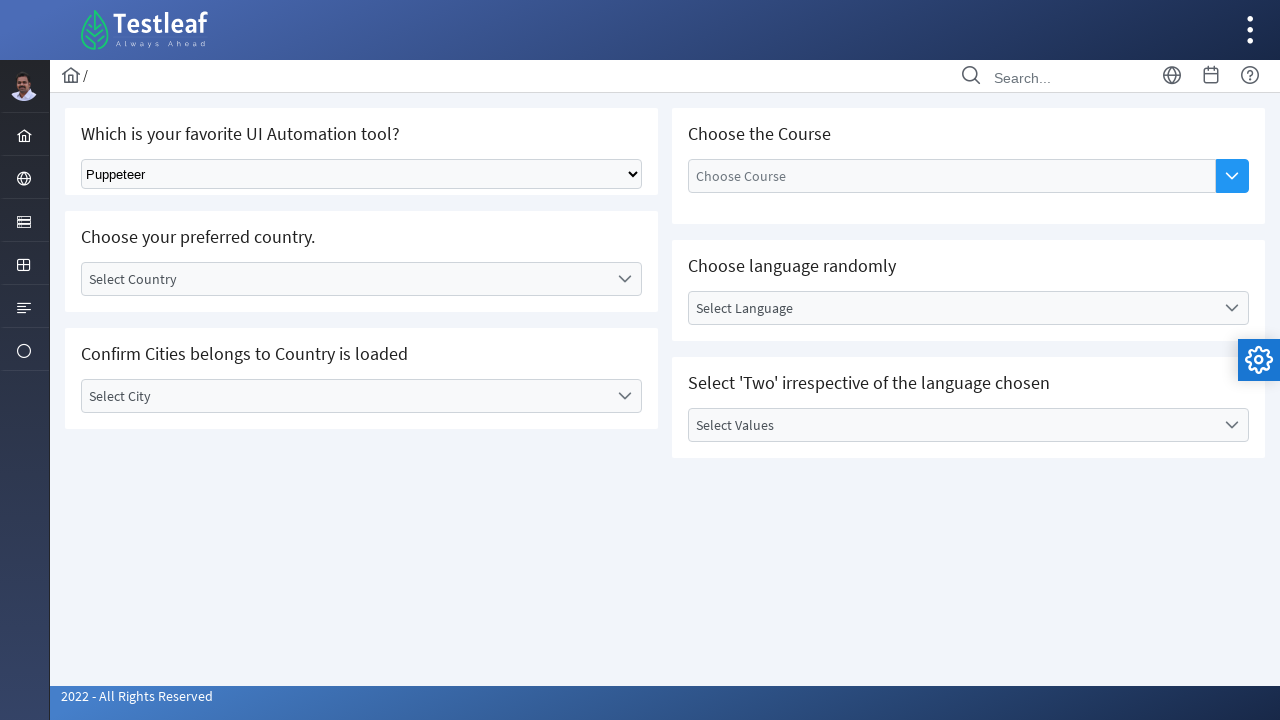

Clicked on dropdown to focus it at (362, 174) on select.ui-selectonemenu
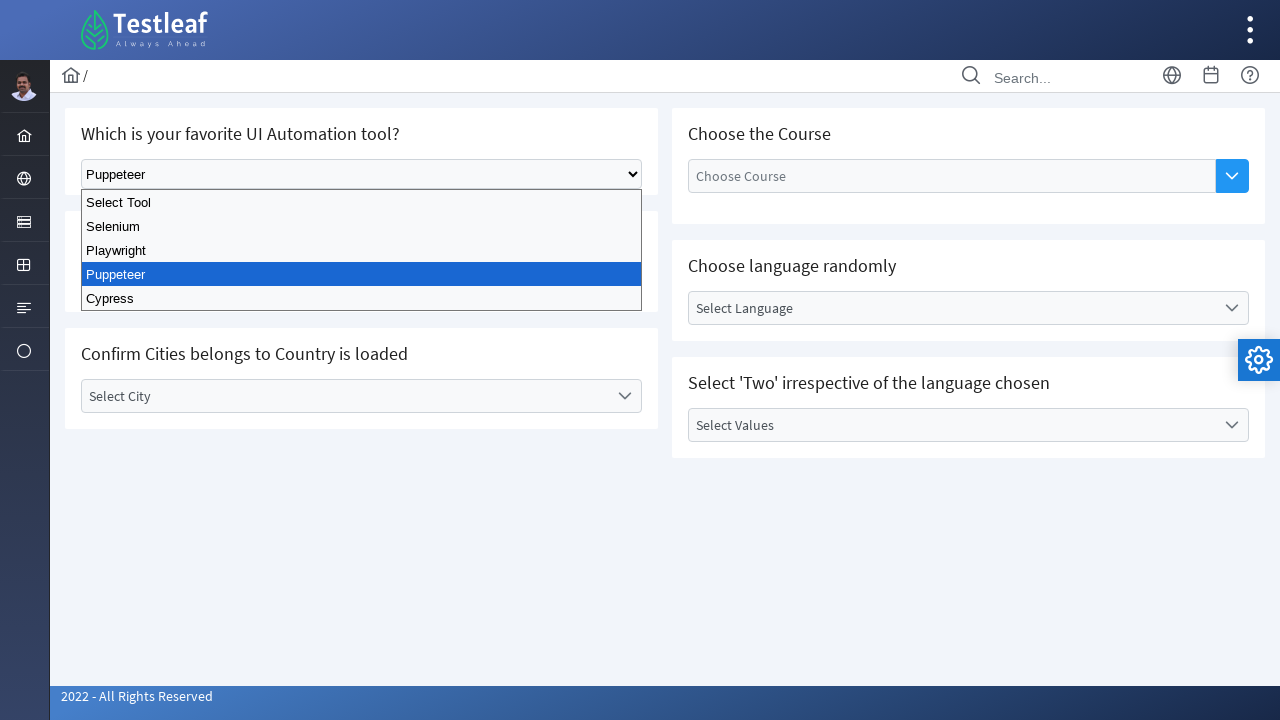

Selected dropdown option by visible text 'Puppeteer' after focusing on select.ui-selectonemenu
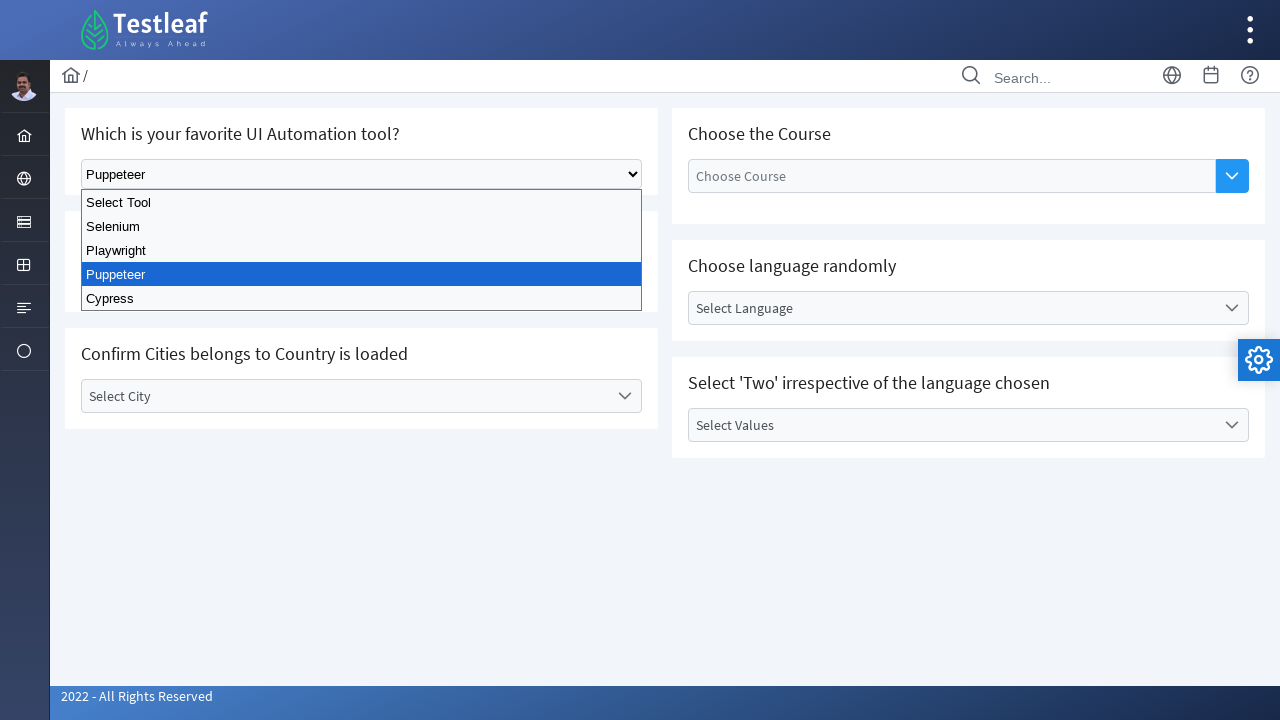

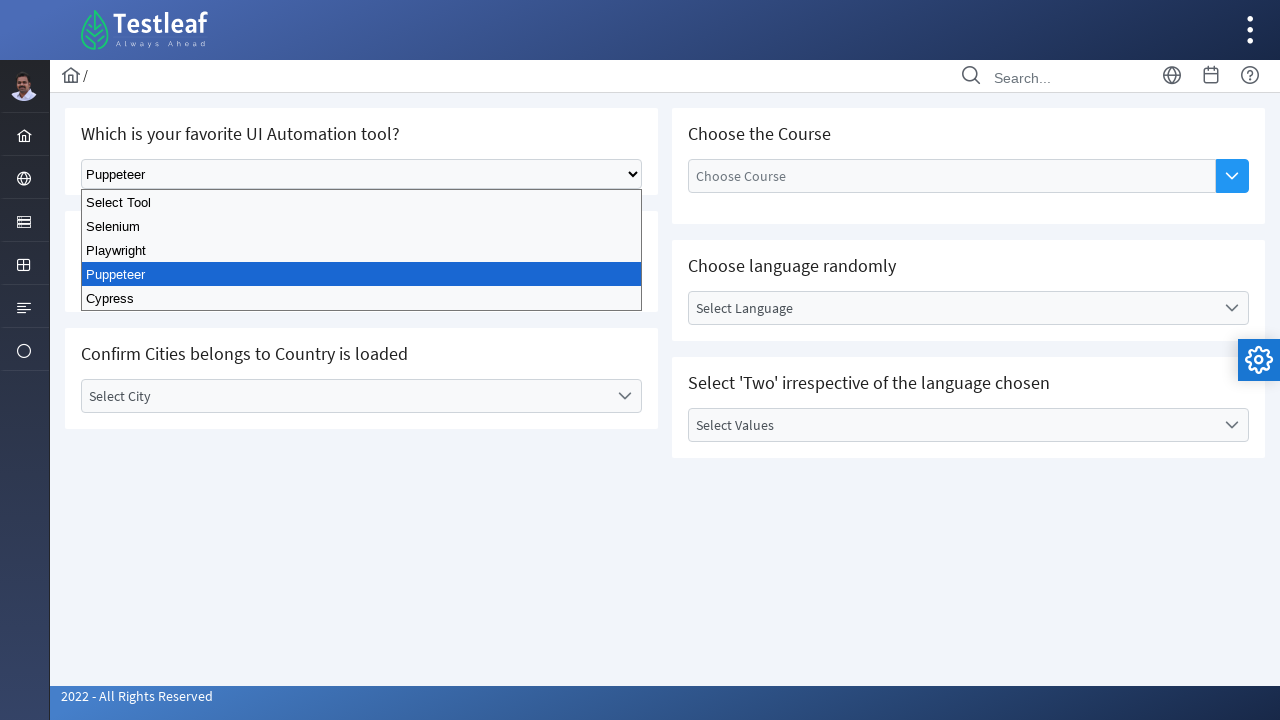